Tests navigation to a product category and verifies add to cart button is displayed on product page

Starting URL: https://www.demoblaze.com

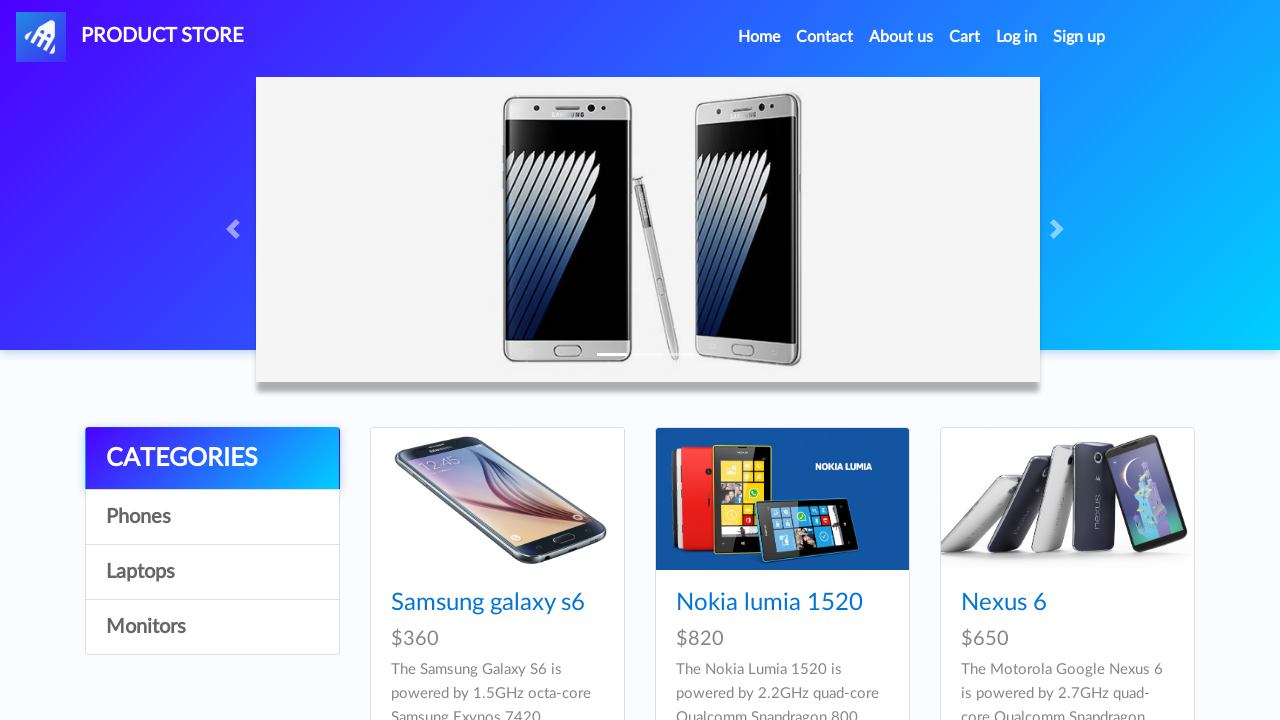

Clicked on Monitors category at (212, 627) on xpath=//div[@class='list-group']/a[4]
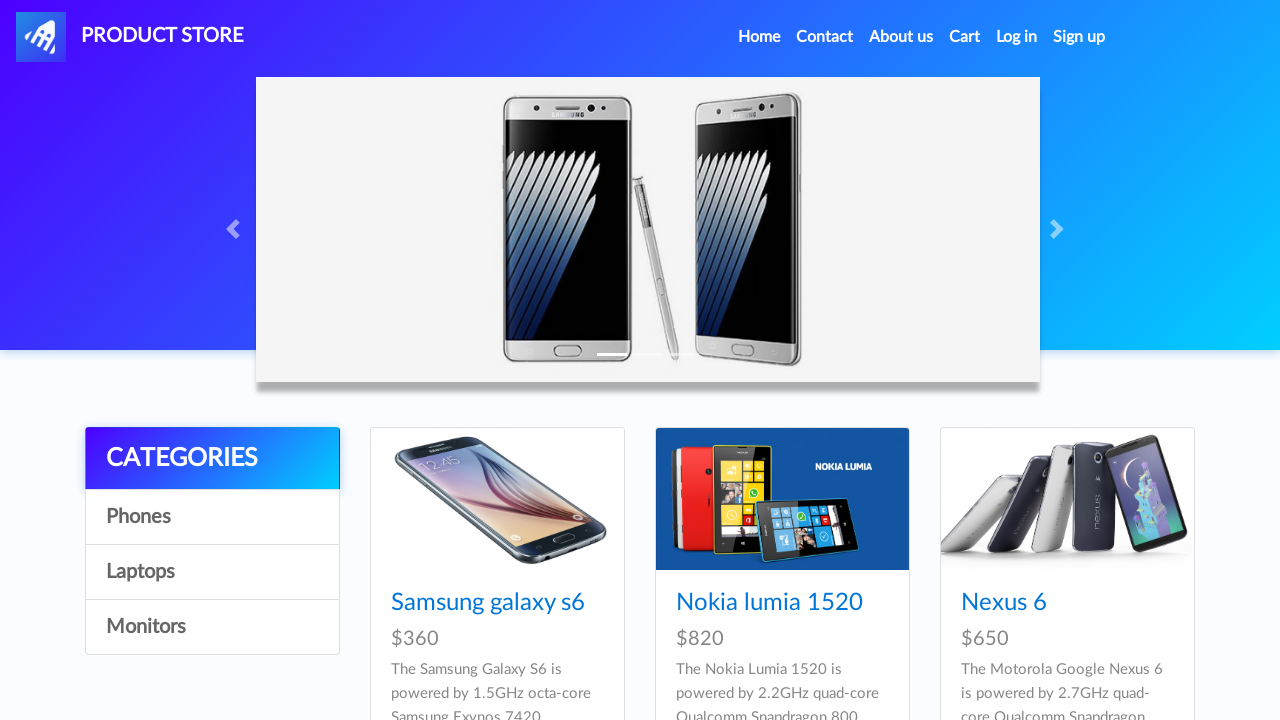

Clicked on specific product at (484, 483) on xpath=//div[@class='card-block']/h4[1]/a[@href='prod.html?idp_=10']
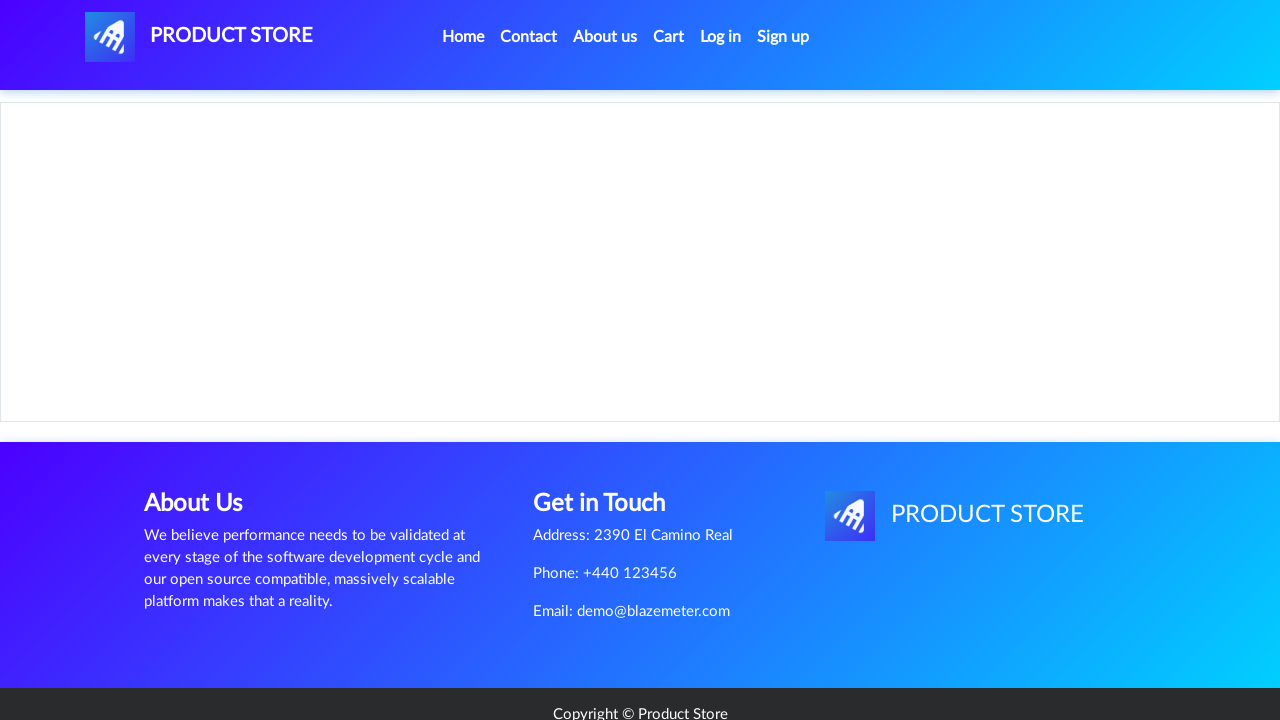

Verified Add to cart button is displayed on product page
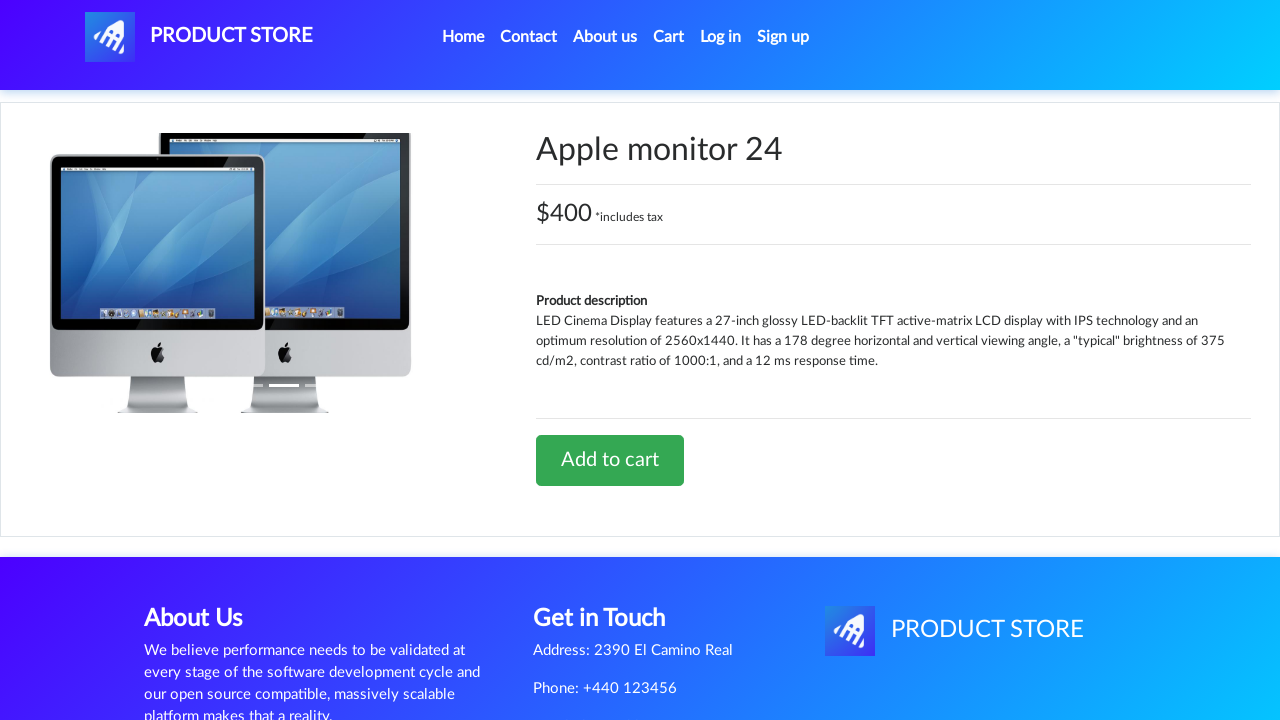

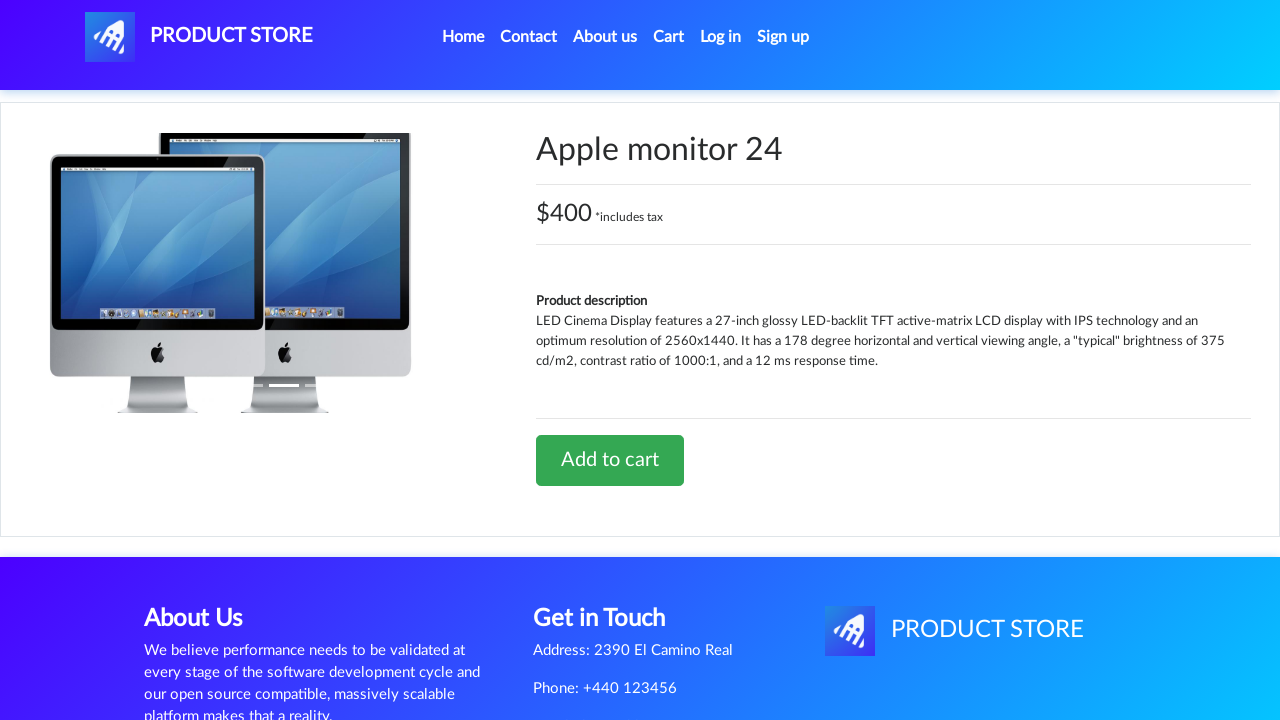